Tests browser navigation functionality including navigating to URLs, going back, going forward, and refreshing the page between two different websites.

Starting URL: https://demo.nopcommerce.com/

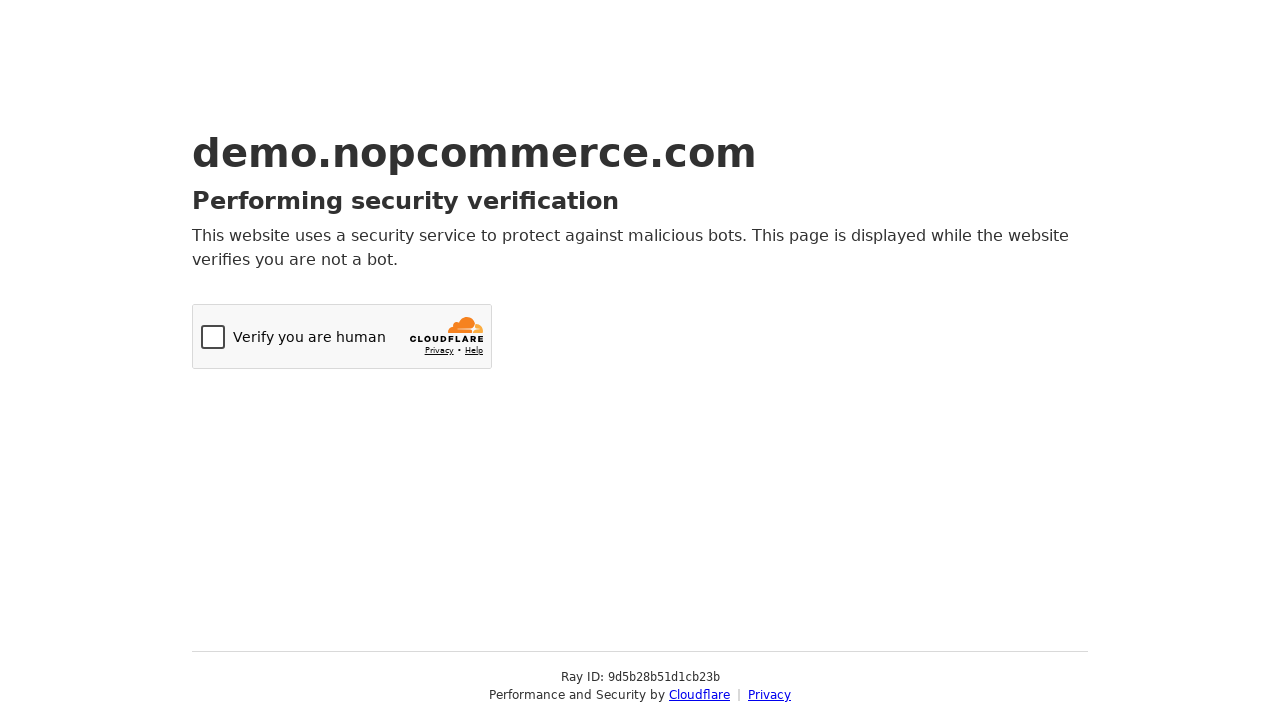

Navigated to OrangeHRM login page
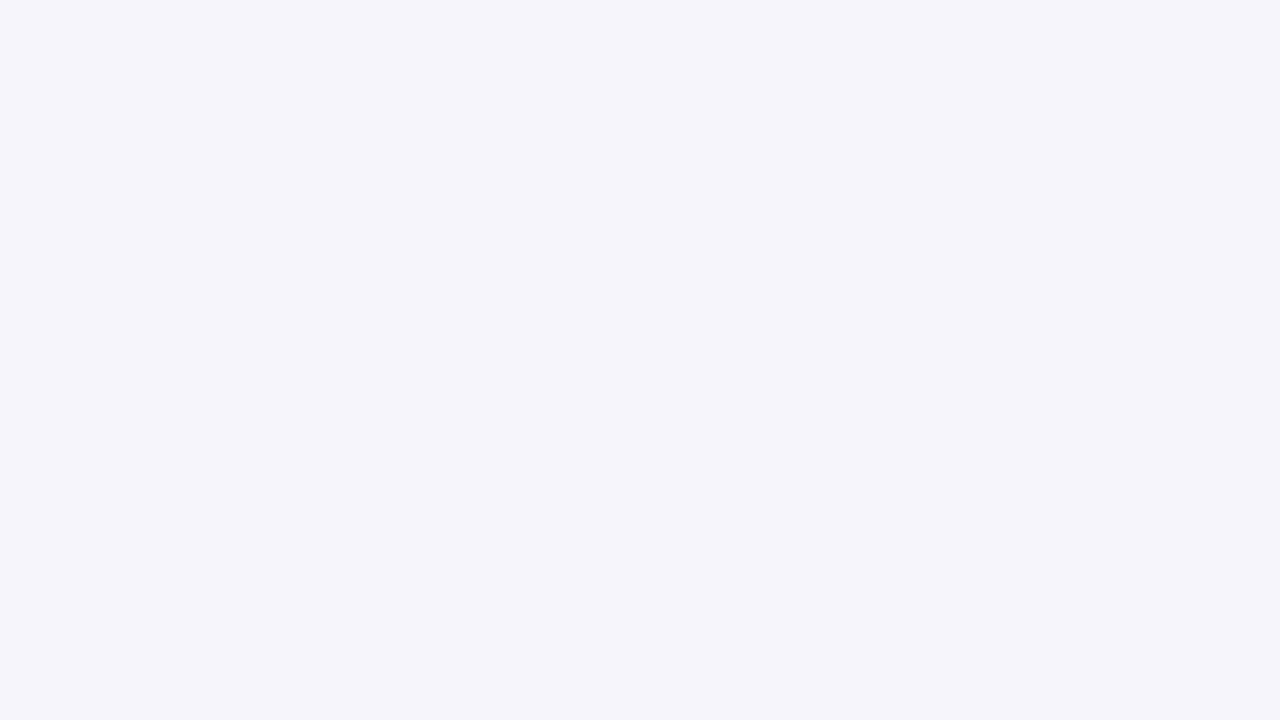

Navigated back to nopcommerce homepage
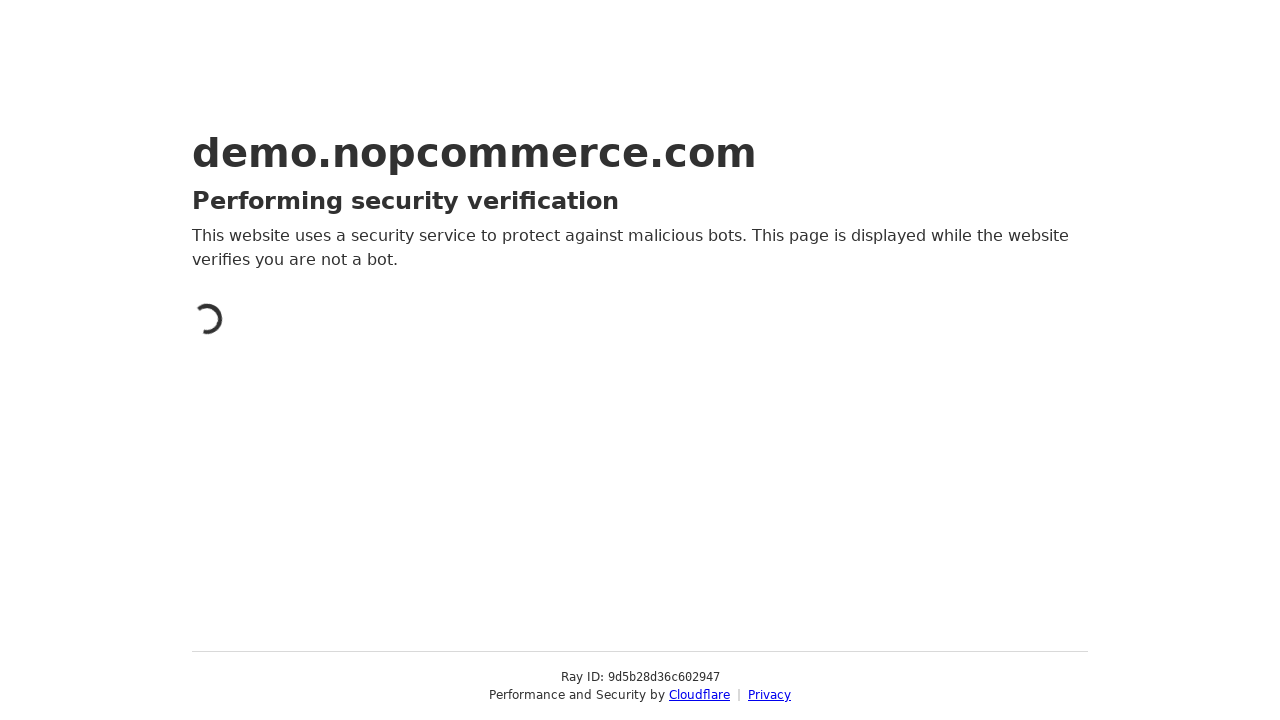

Verified we are back at nopcommerce URL
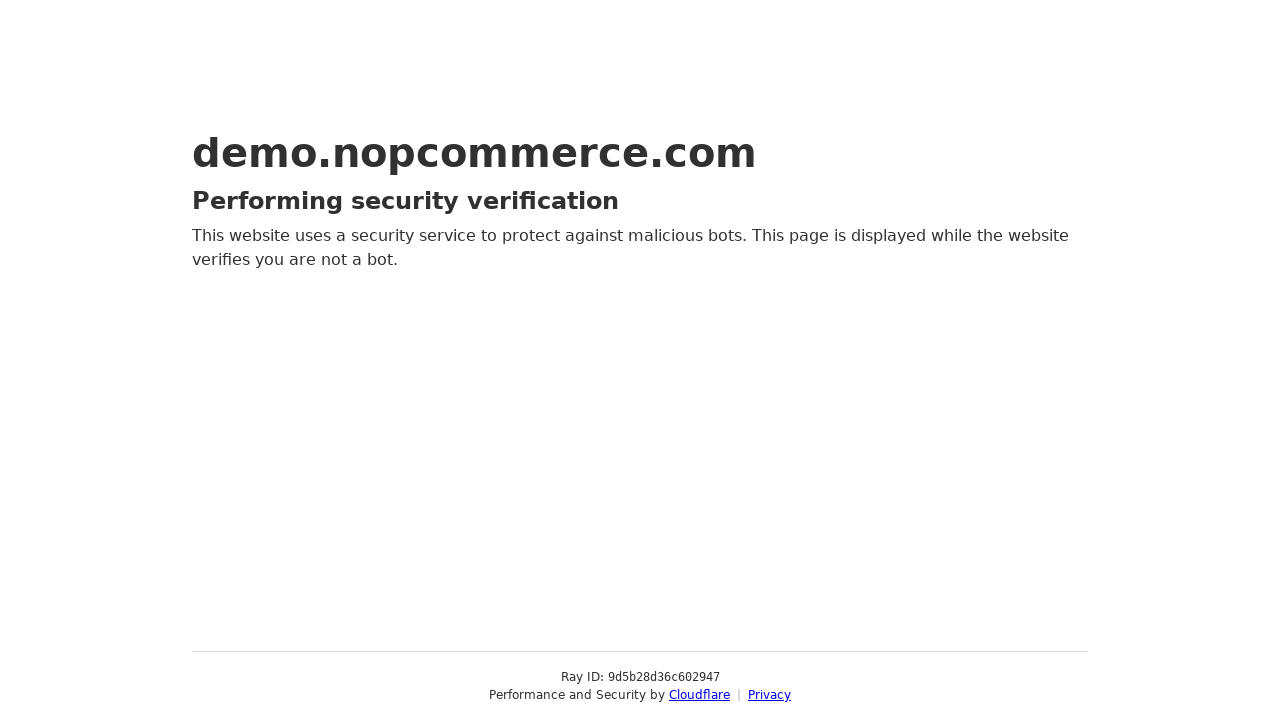

Navigated forward to OrangeHRM login page
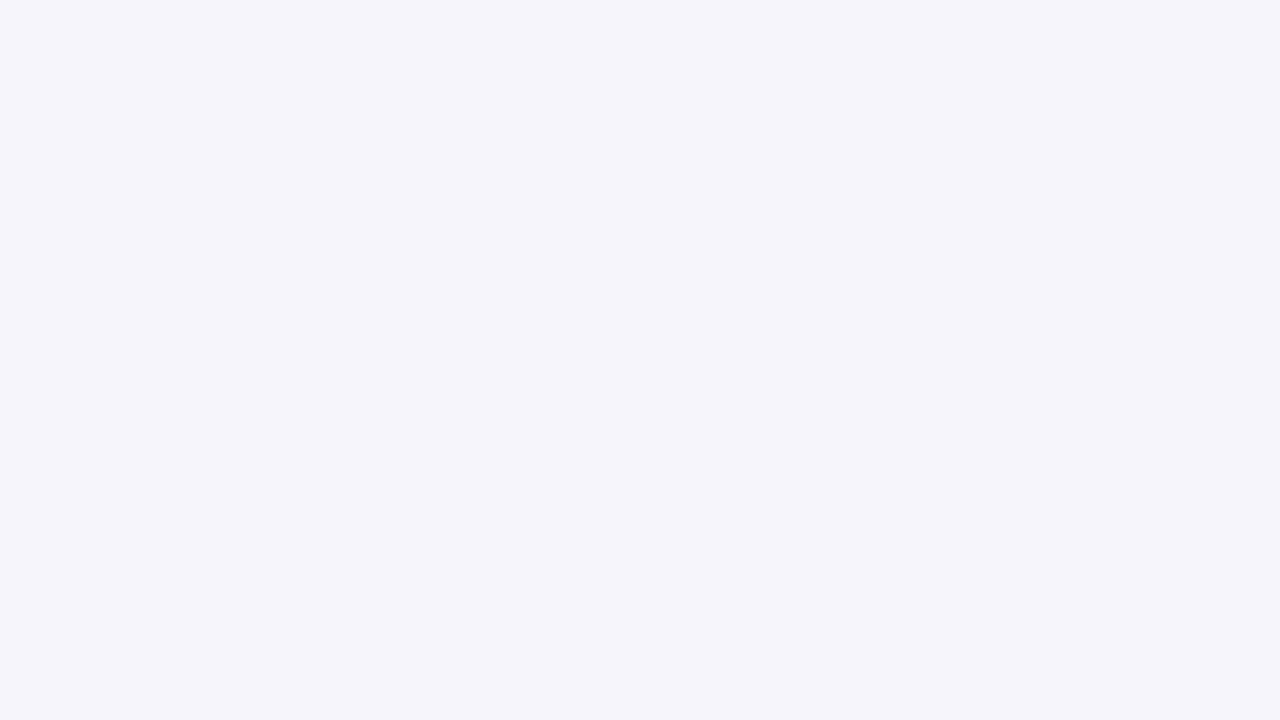

Refreshed the OrangeHRM page
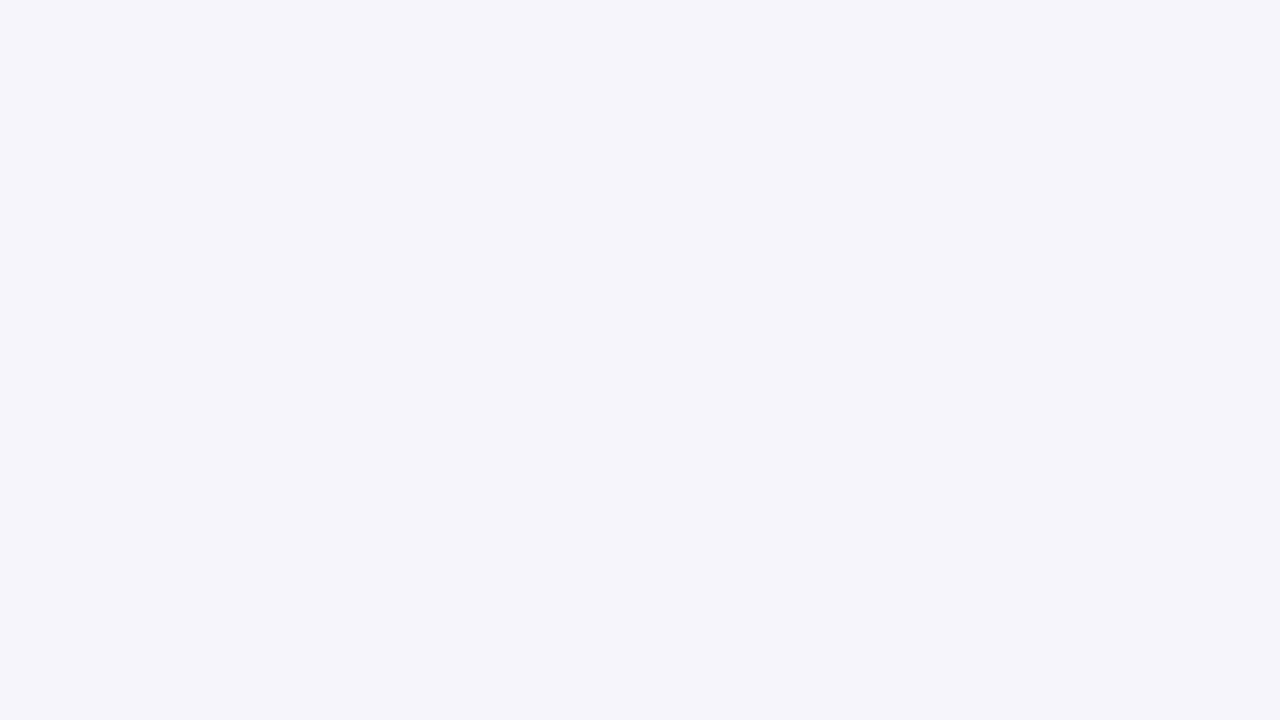

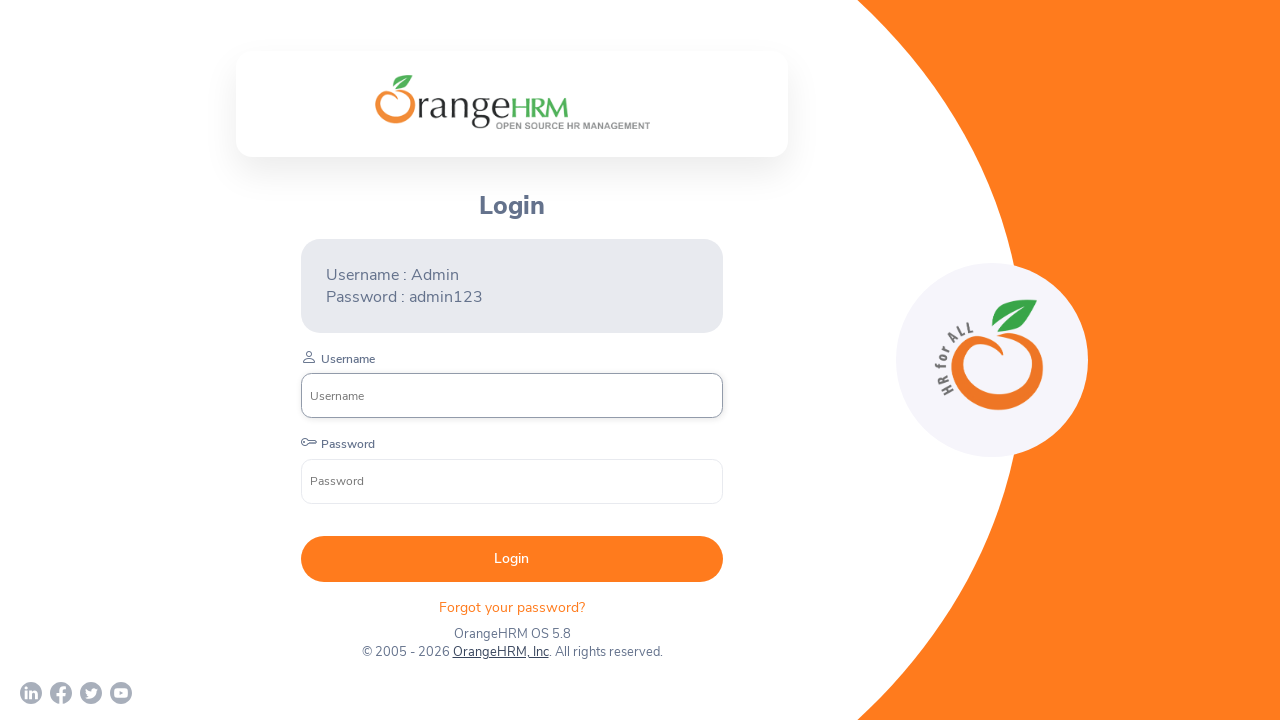